Tests click and hold functionality to select multiple consecutive items in a grid

Starting URL: http://jqueryui.com/resources/demos/selectable/display-grid.html

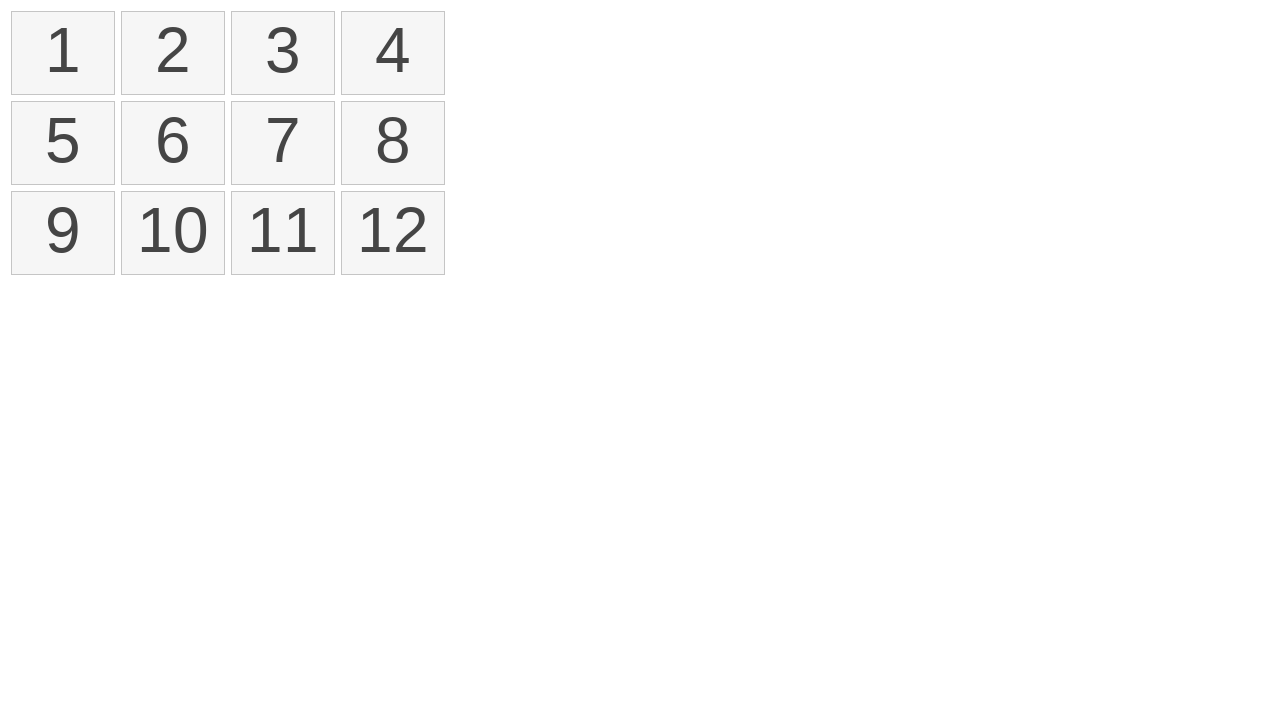

Retrieved all selectable items from the grid
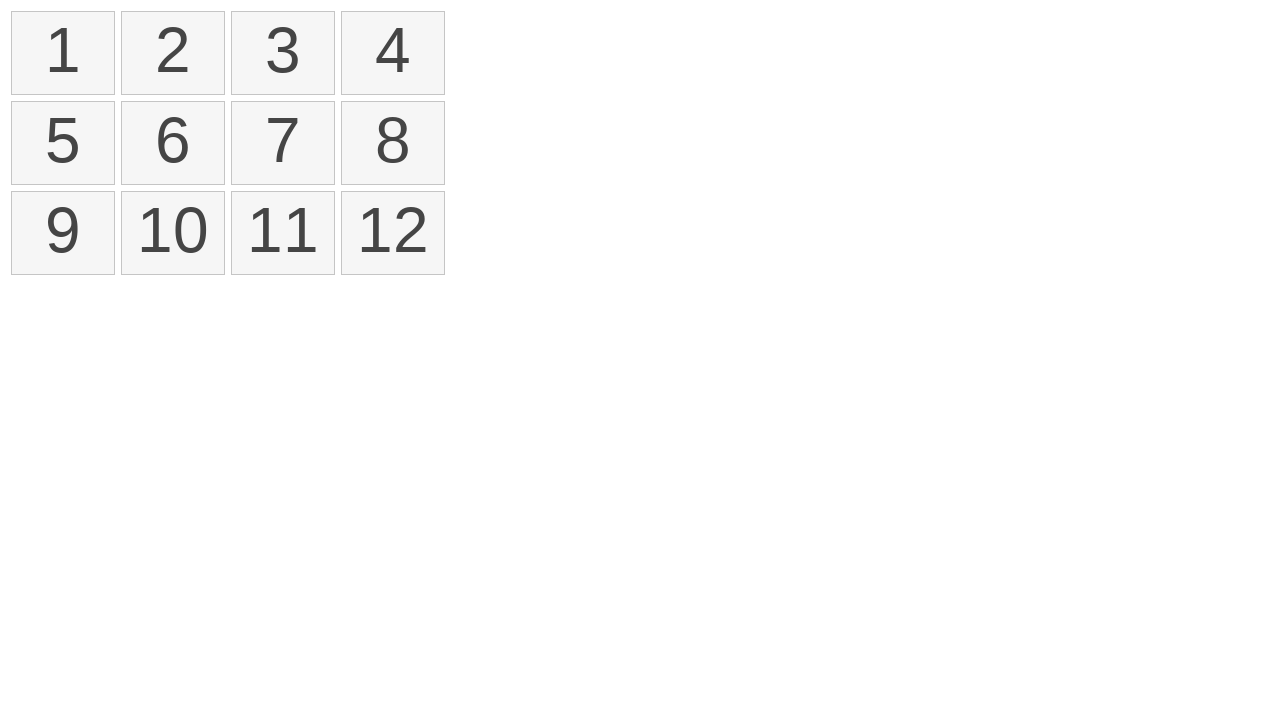

Performed click and hold drag operation from first item to fourth item to select multiple consecutive items at (393, 53)
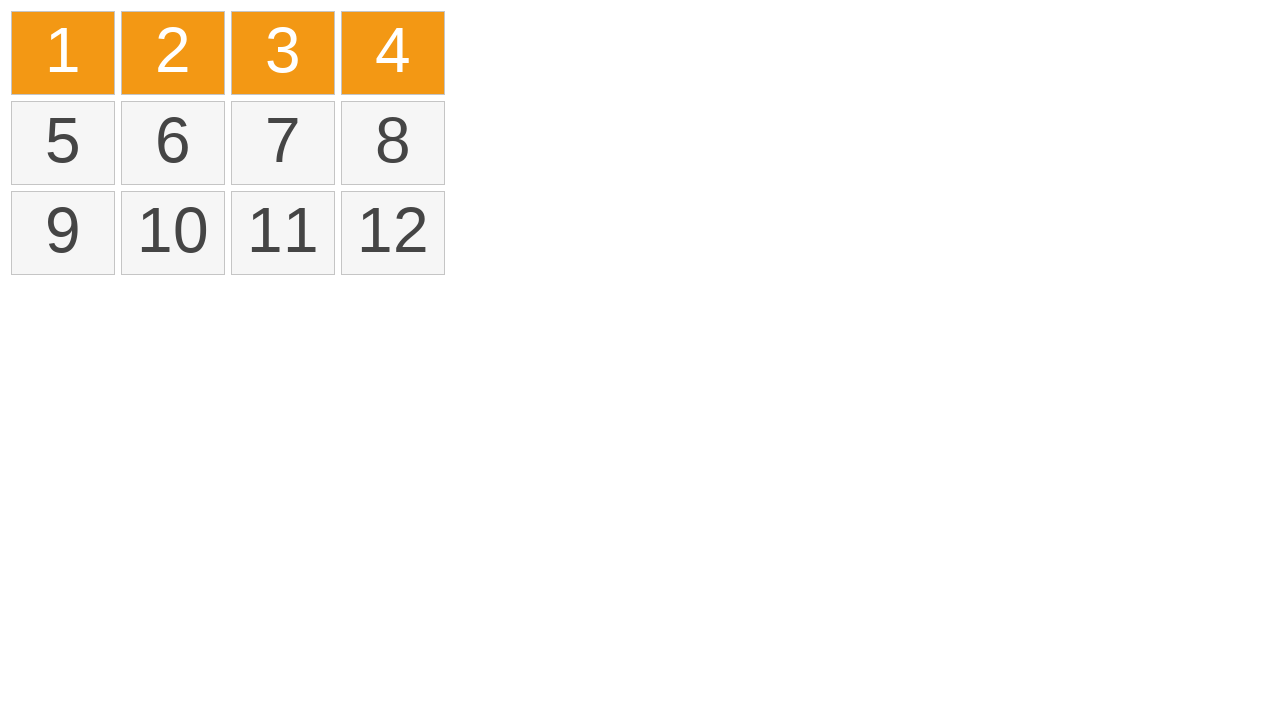

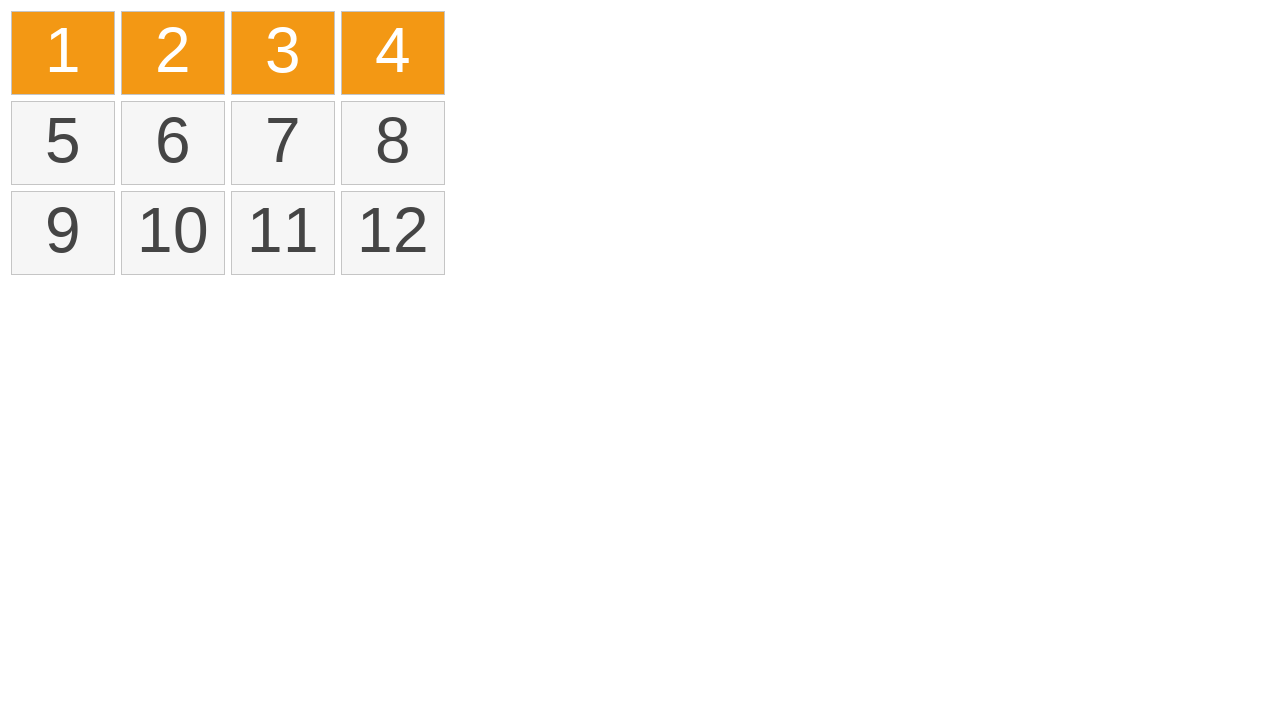